Tests the Catalog page by clicking the Catalog link and verifying the cat image source

Starting URL: https://cs1632.appspot.com/

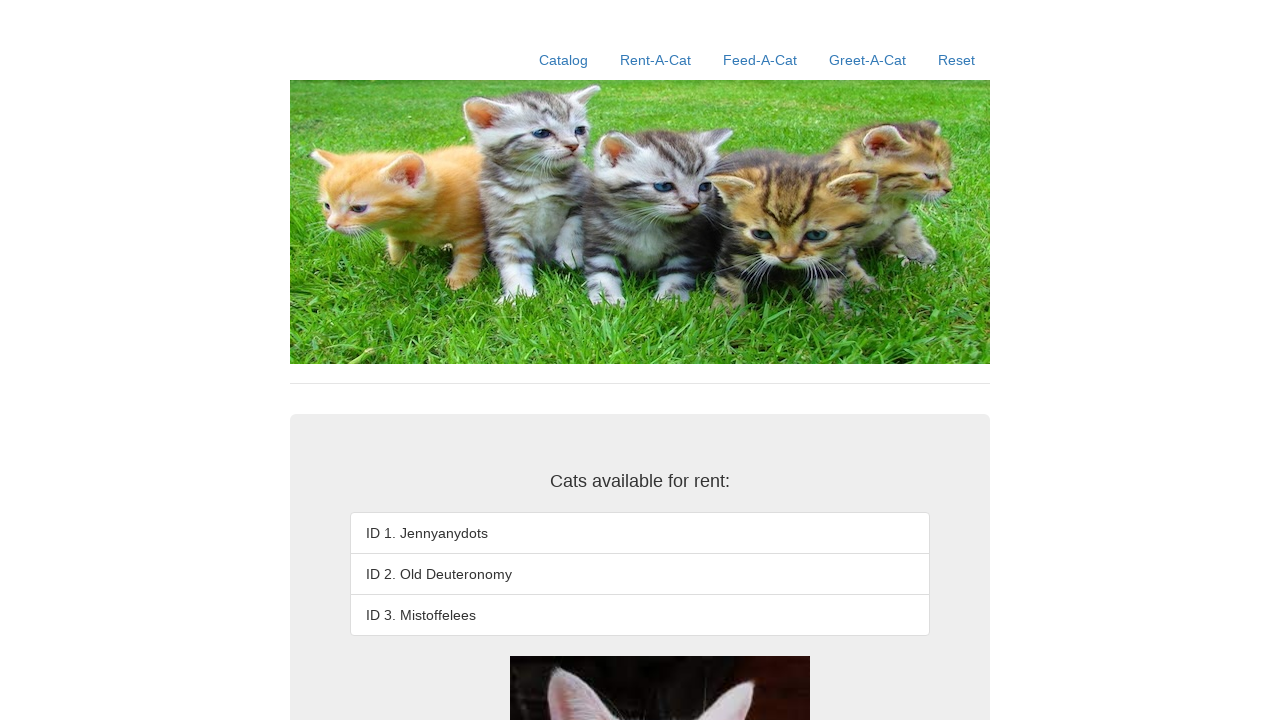

Set test state cookies for domains
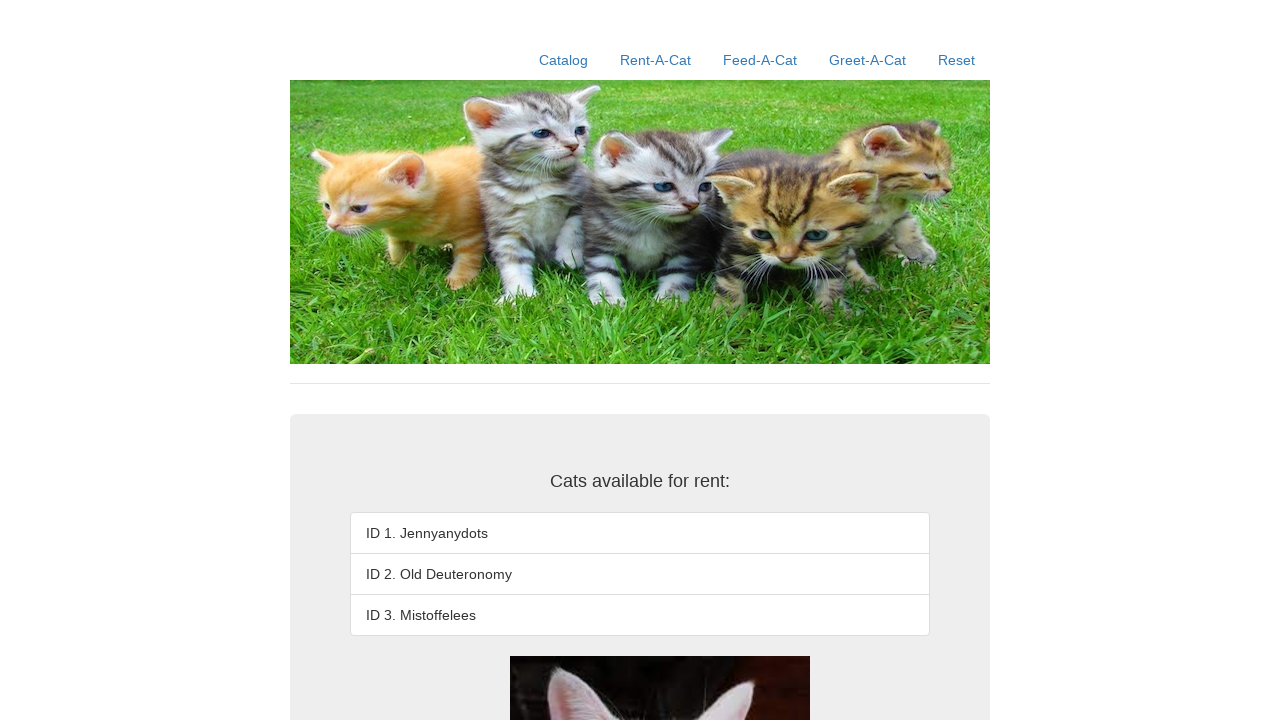

Reloaded page to apply cookies
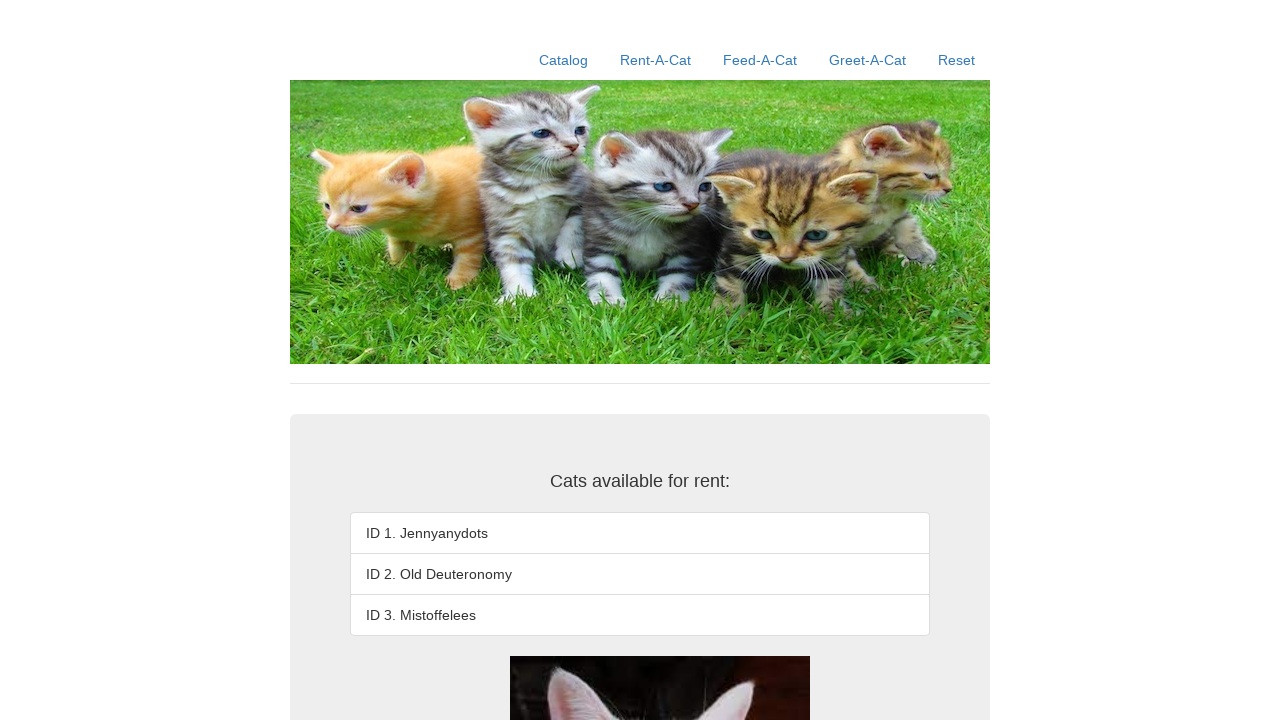

Clicked Catalog link at (564, 60) on xpath=//a[contains(text(),'Catalog')]
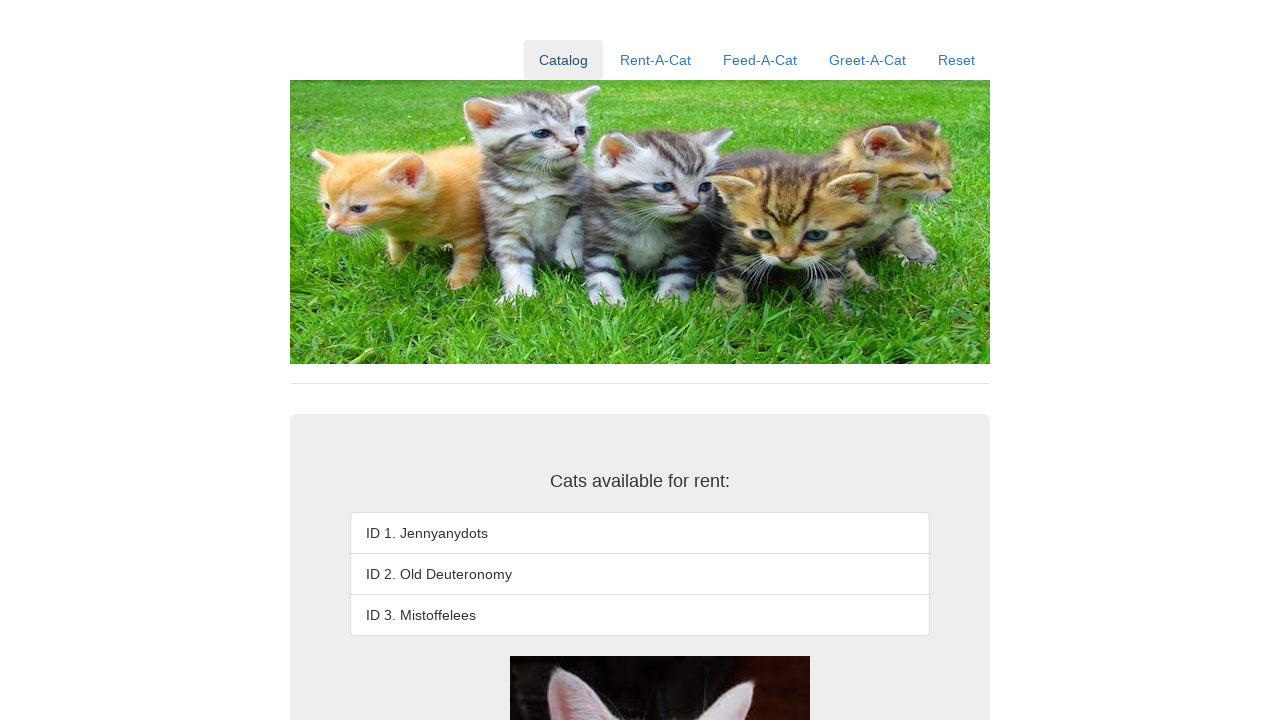

Catalog images loaded and cat image source verified
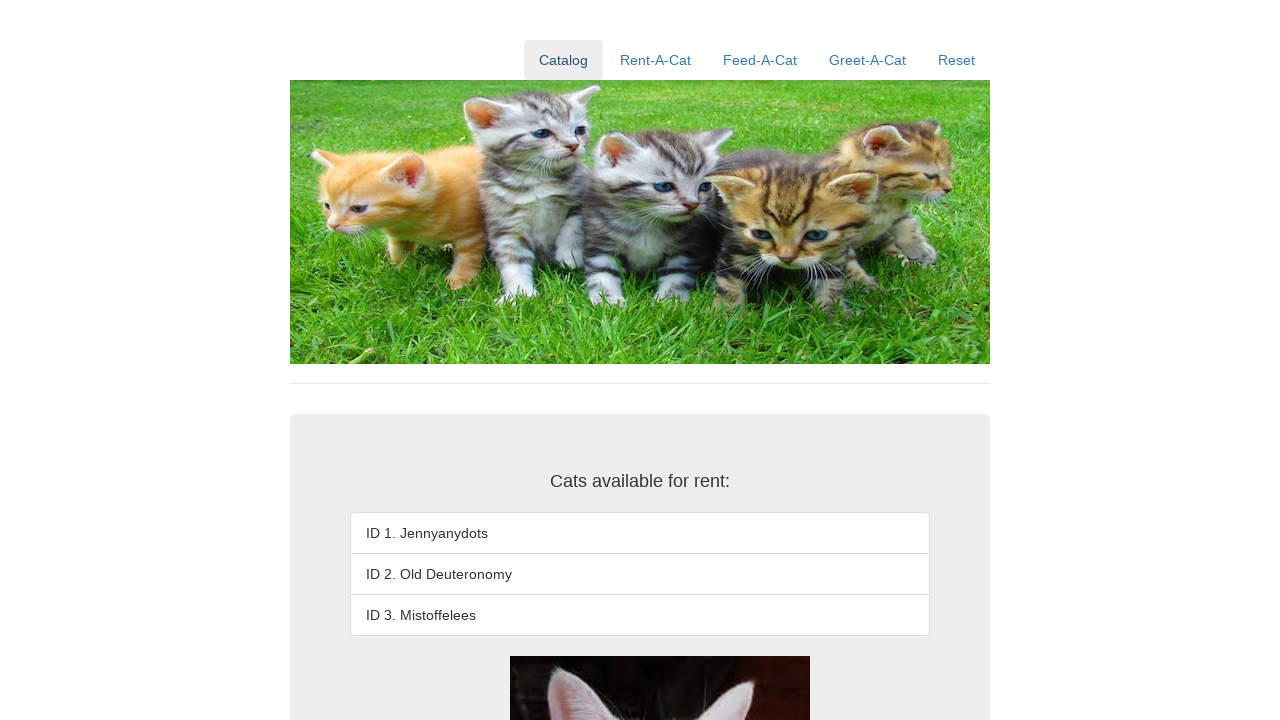

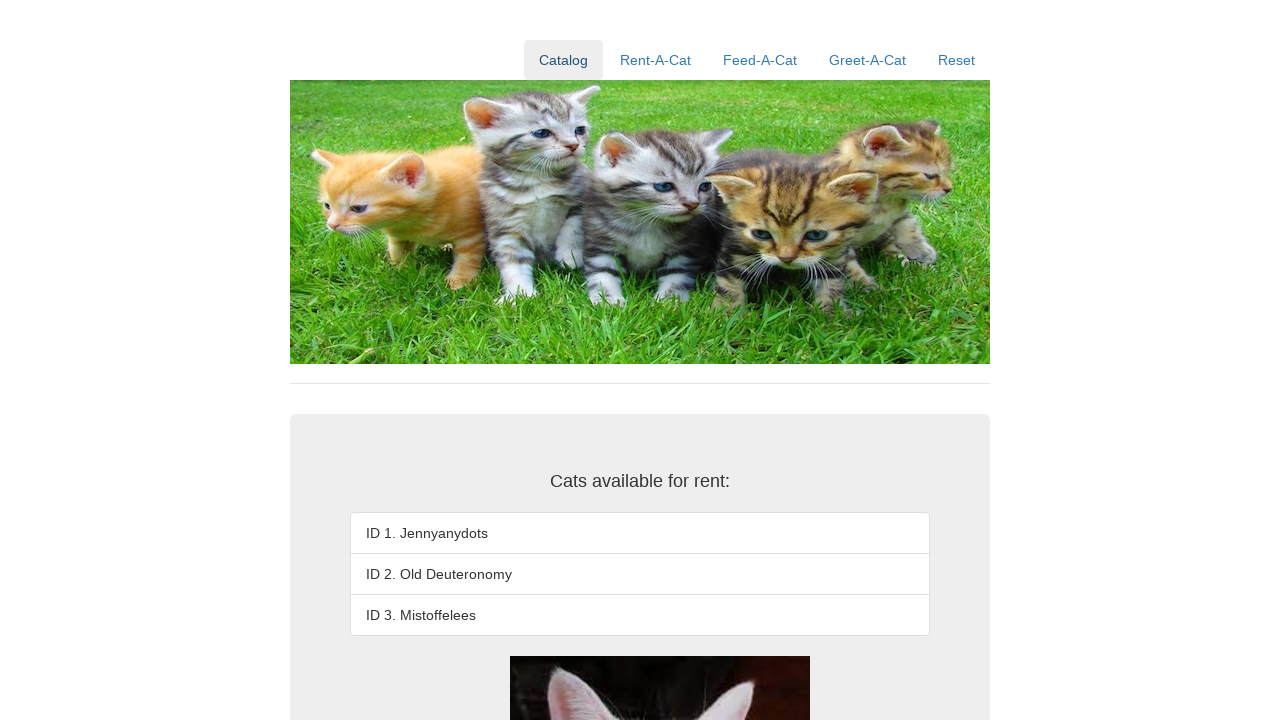